Tests dynamic controls by removing a checkbox and enabling a disabled input field

Starting URL: http://the-internet.herokuapp.com/dynamic_controls

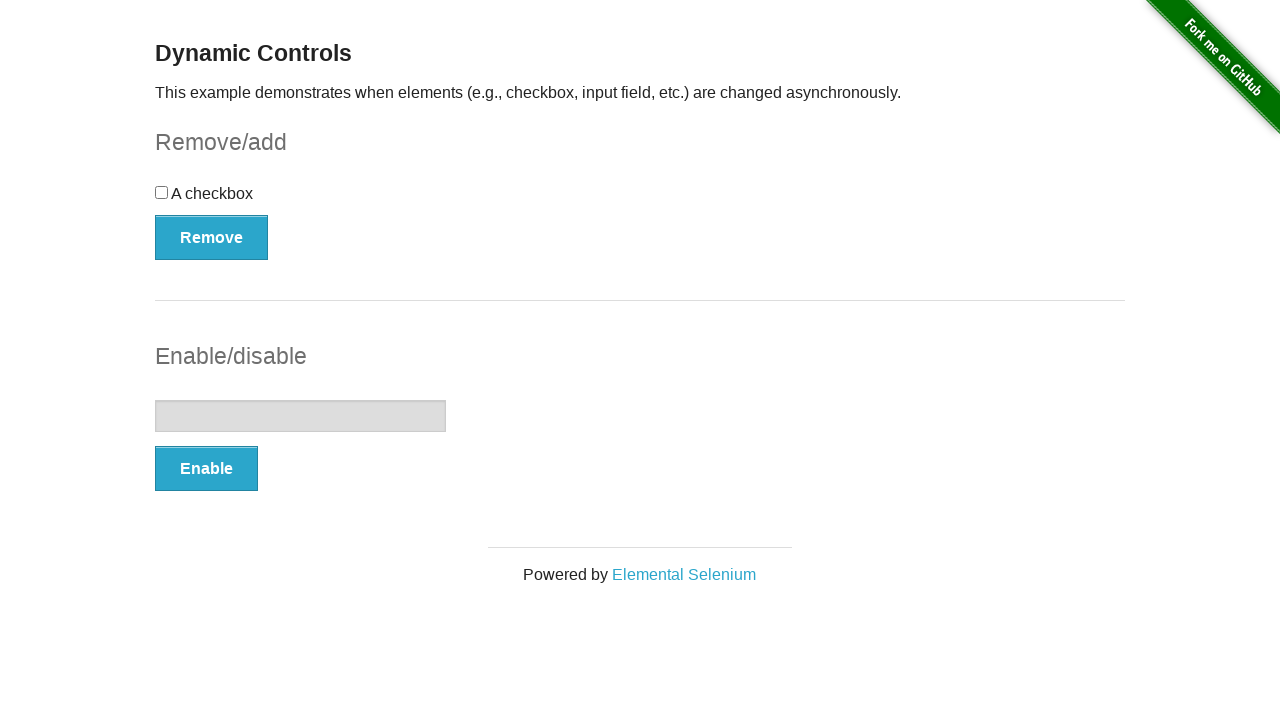

Clicked the remove button to remove the checkbox at (212, 237) on xpath=//form[@id='checkbox-example']/button[@type]
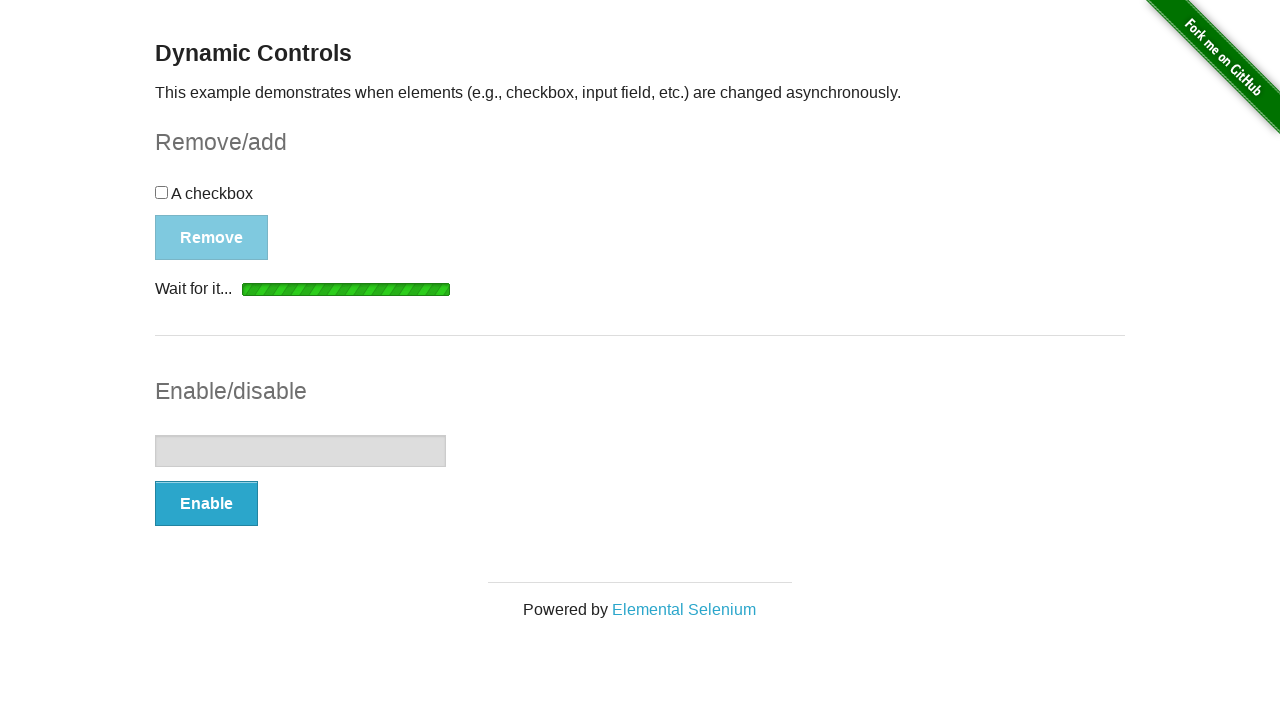

Waited for removal confirmation message to appear
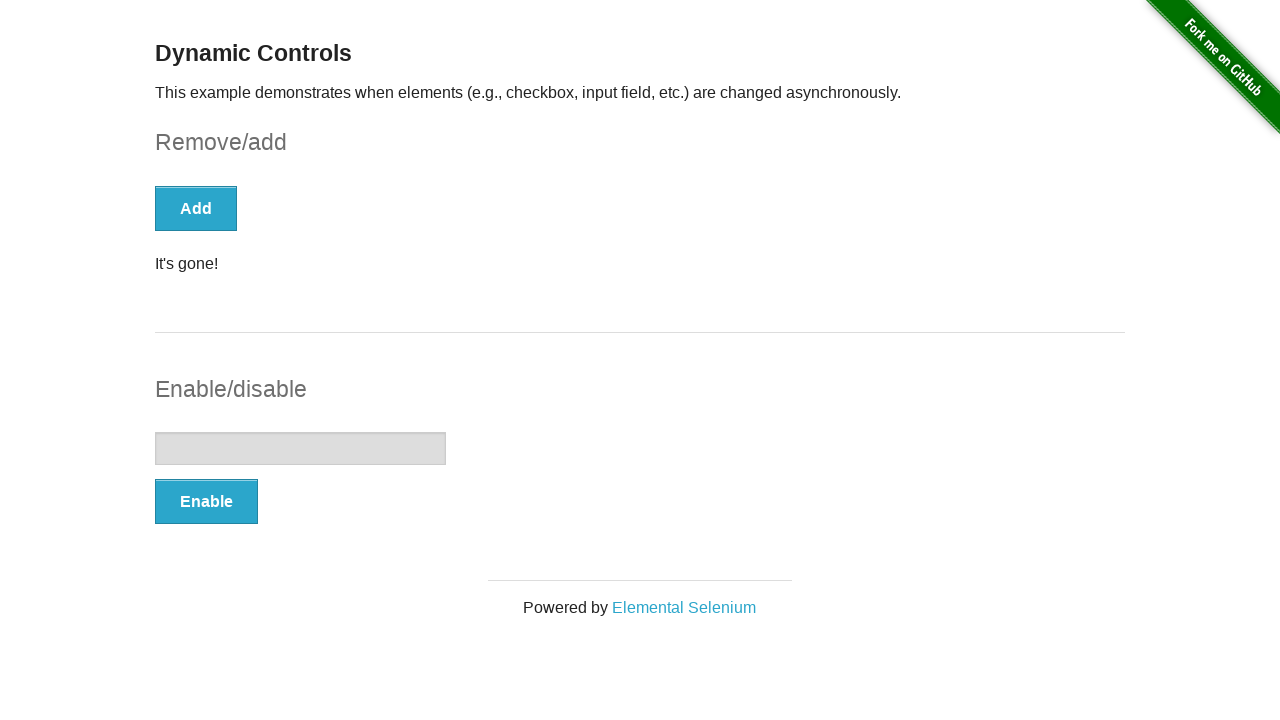

Confirmed checkbox has disappeared from the page
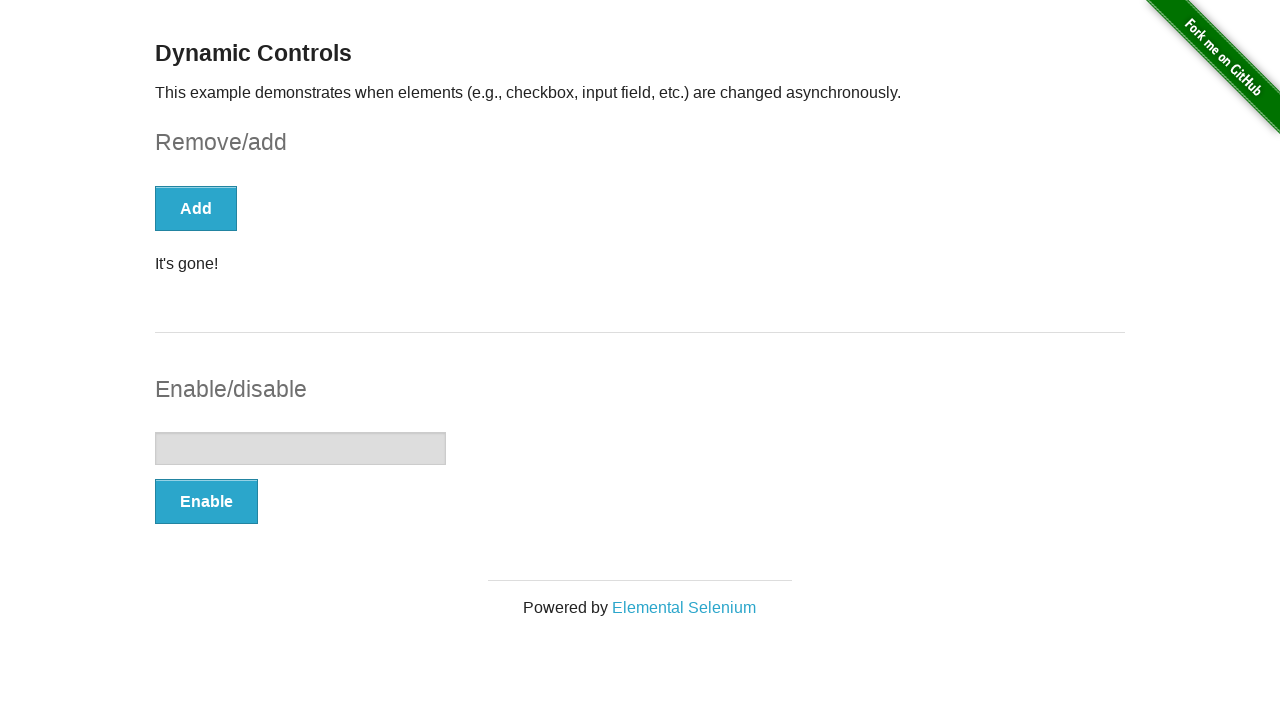

Clicked the enable button to enable the input field at (206, 501) on xpath=//button[@onclick='swapInput()']
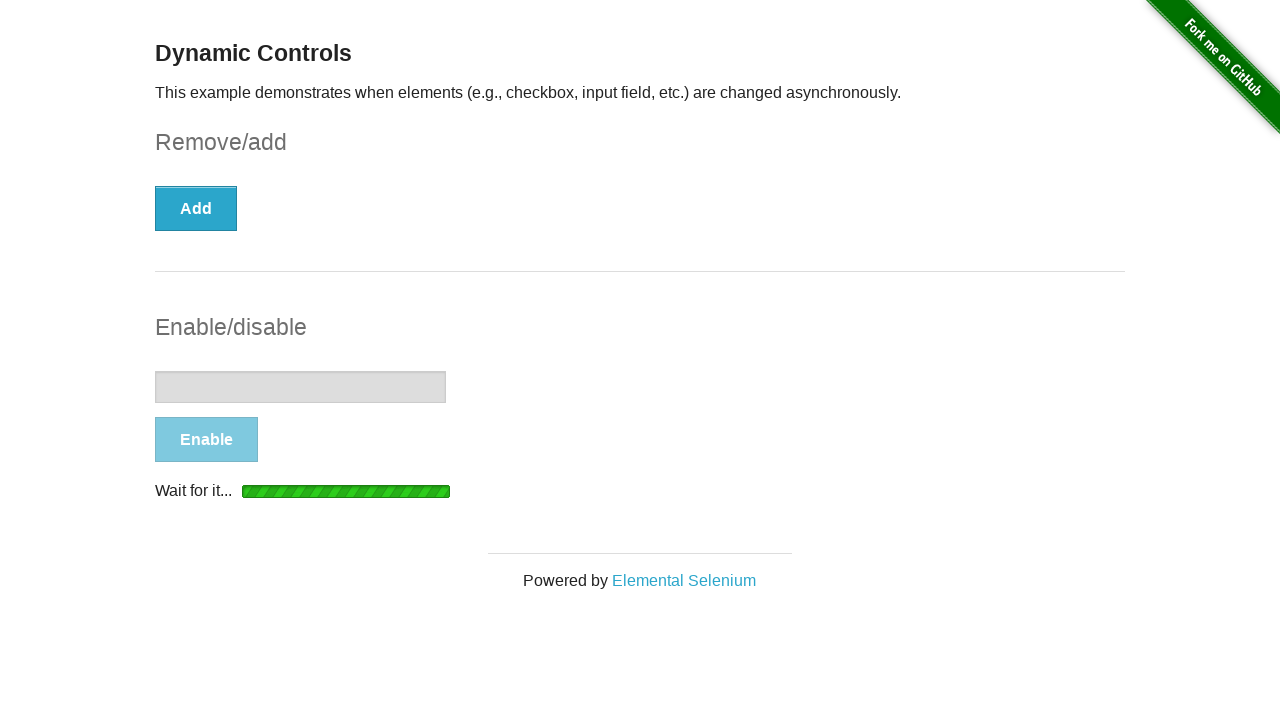

Waited for enable confirmation message to appear
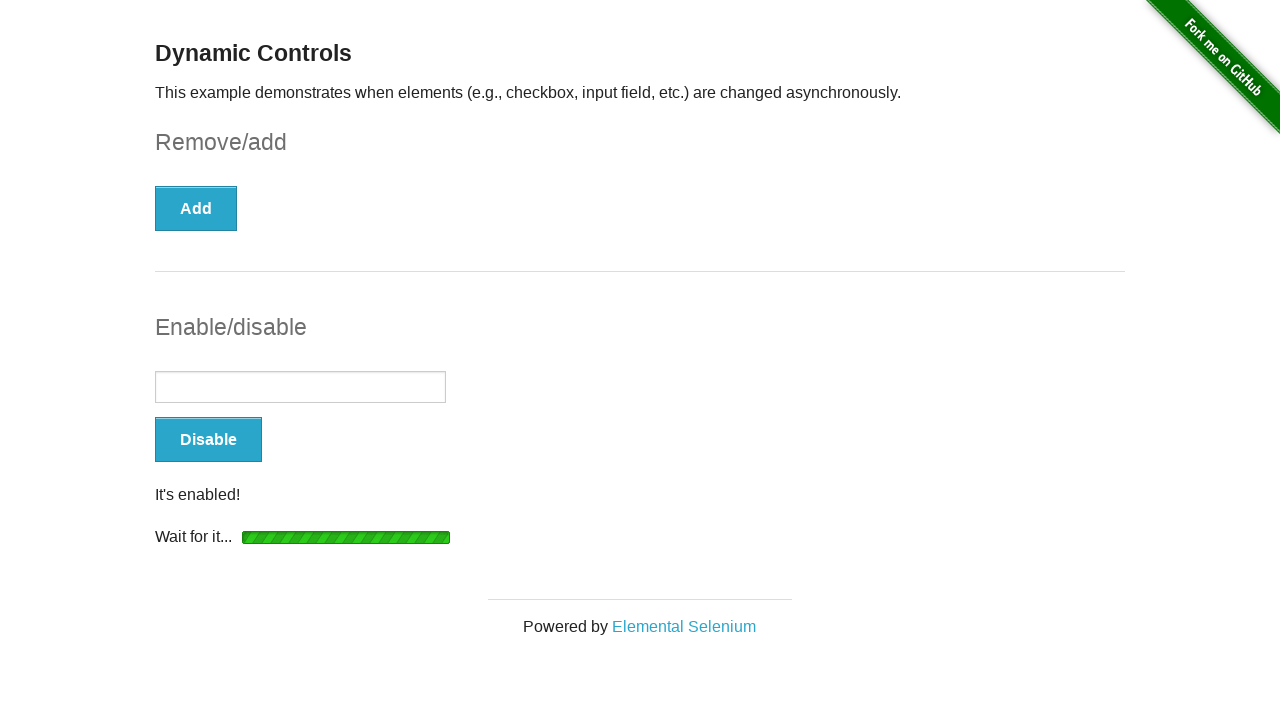

Verified the input field is now enabled and visible
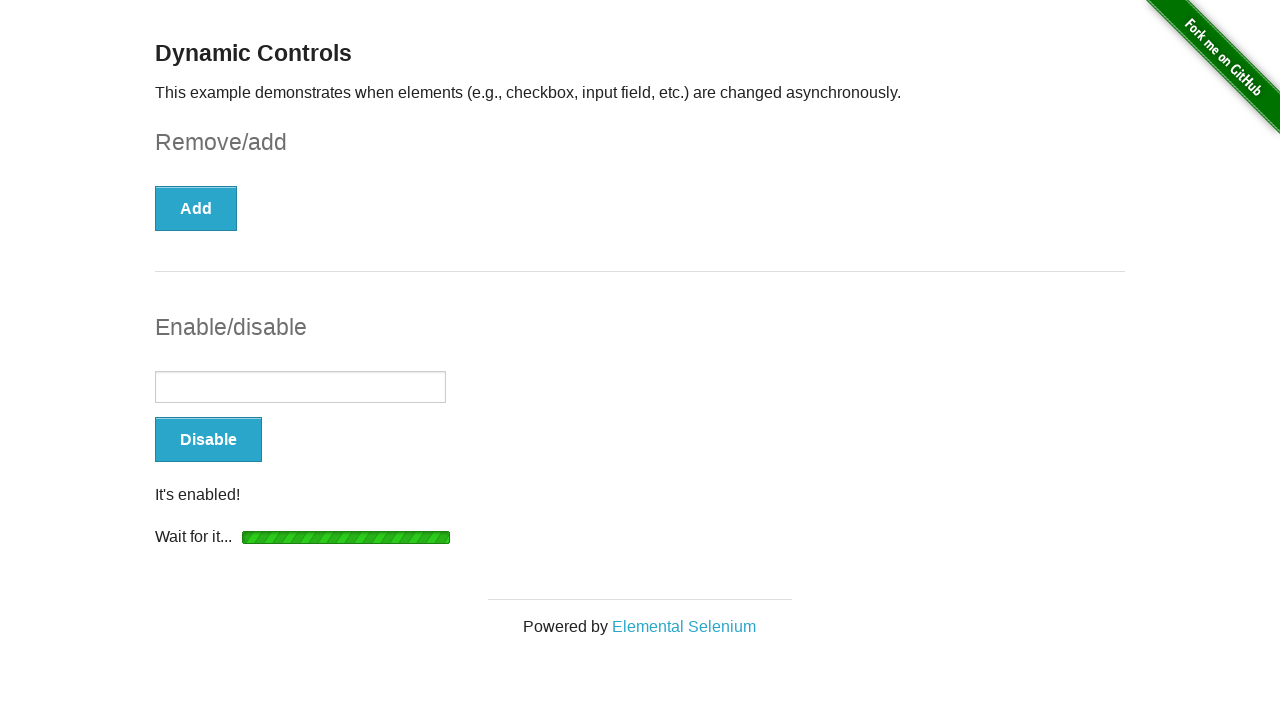

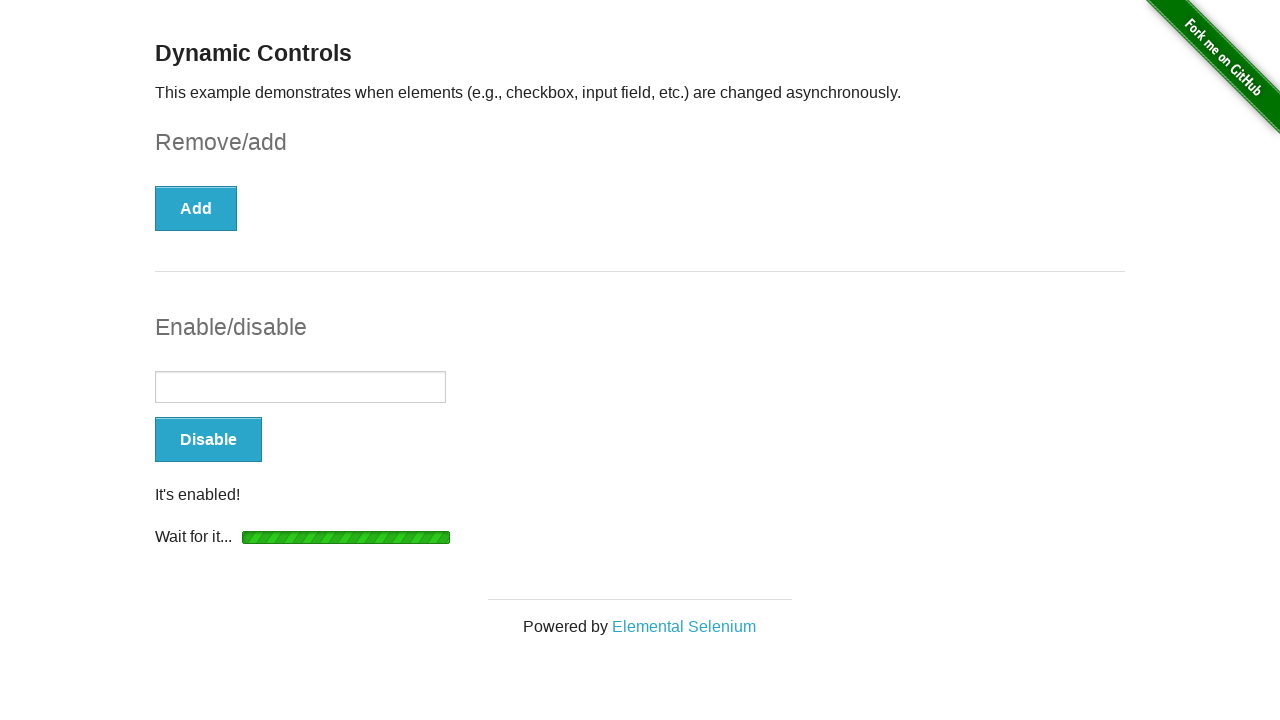